Tests closing a modal dialog by dispatching Escape key event via JavaScript

Starting URL: https://testpages.eviltester.com/styled/alerts/fake-alert-test.html

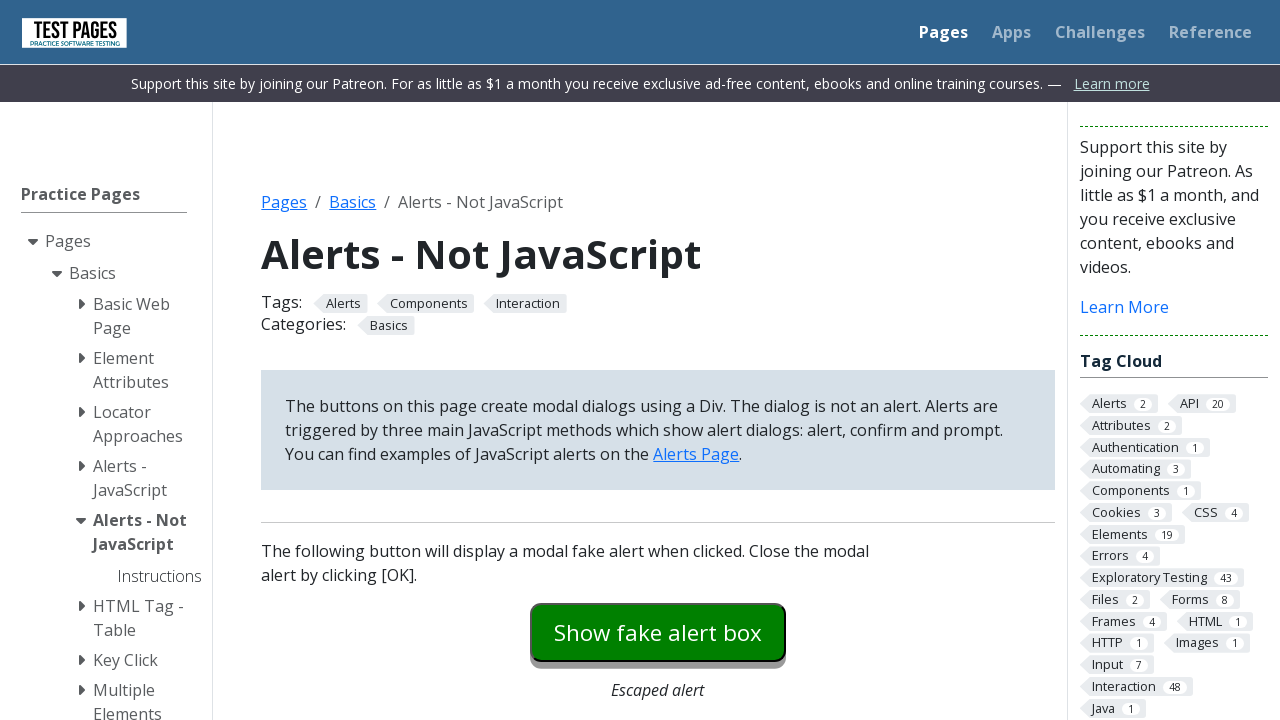

Navigated to fake alert test page
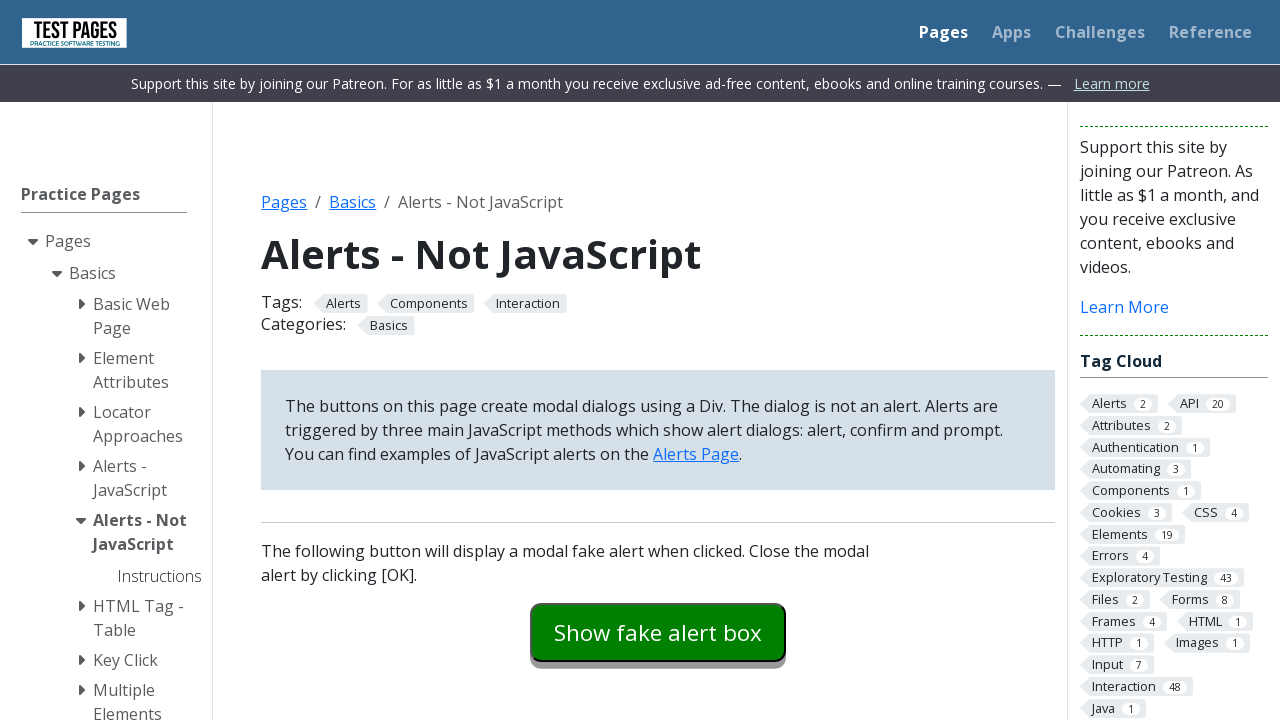

Clicked button to trigger modal dialog at (658, 360) on #modaldialog
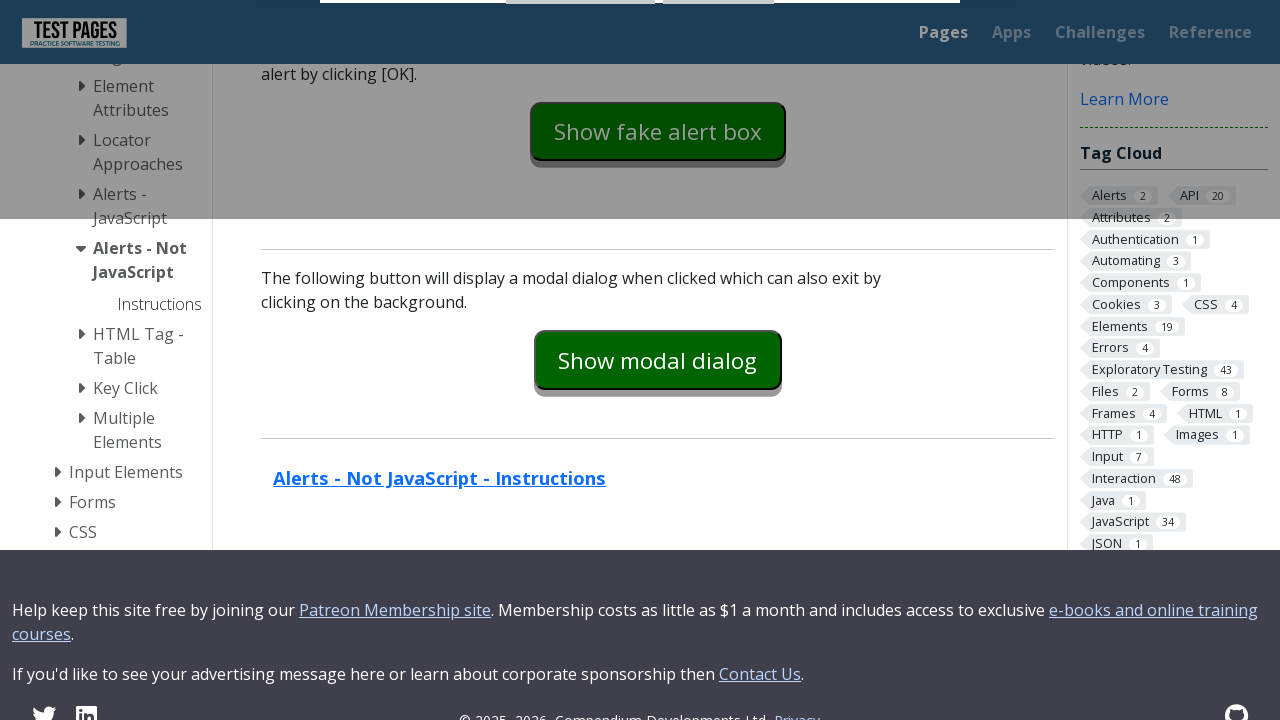

Dispatched Escape key event to document via JavaScript
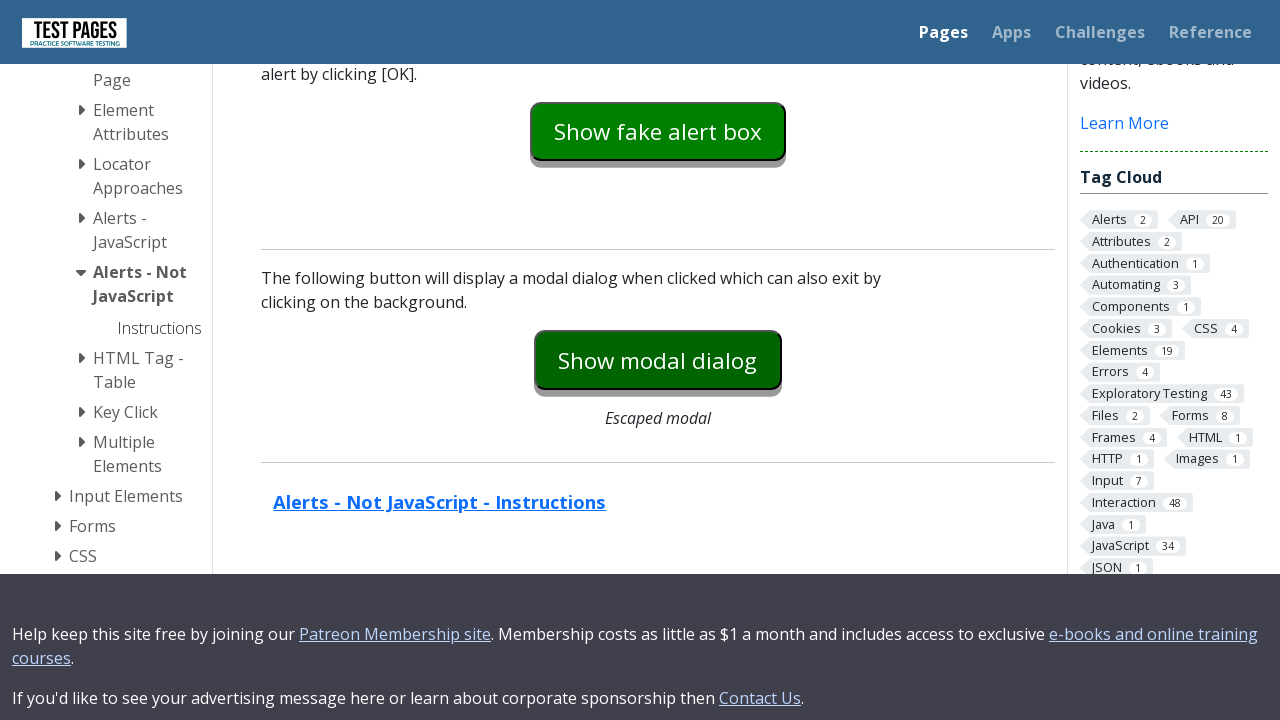

Verified modal dialog closed and is no longer visible
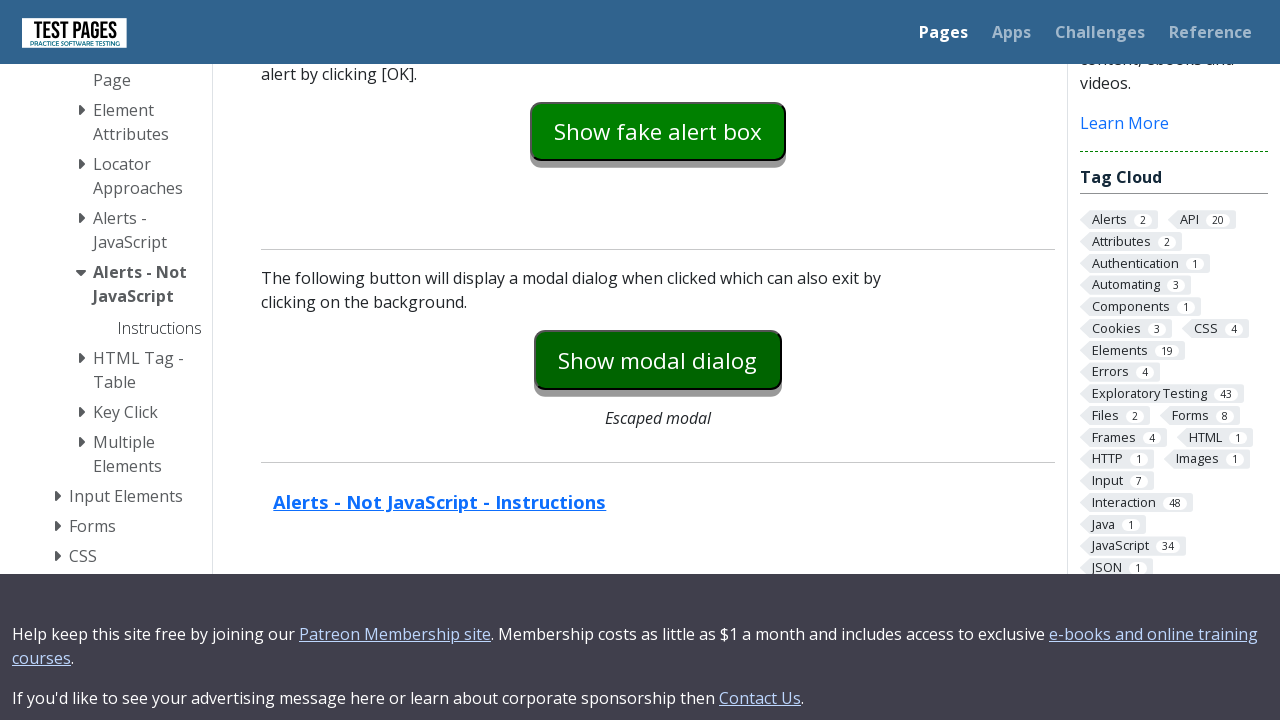

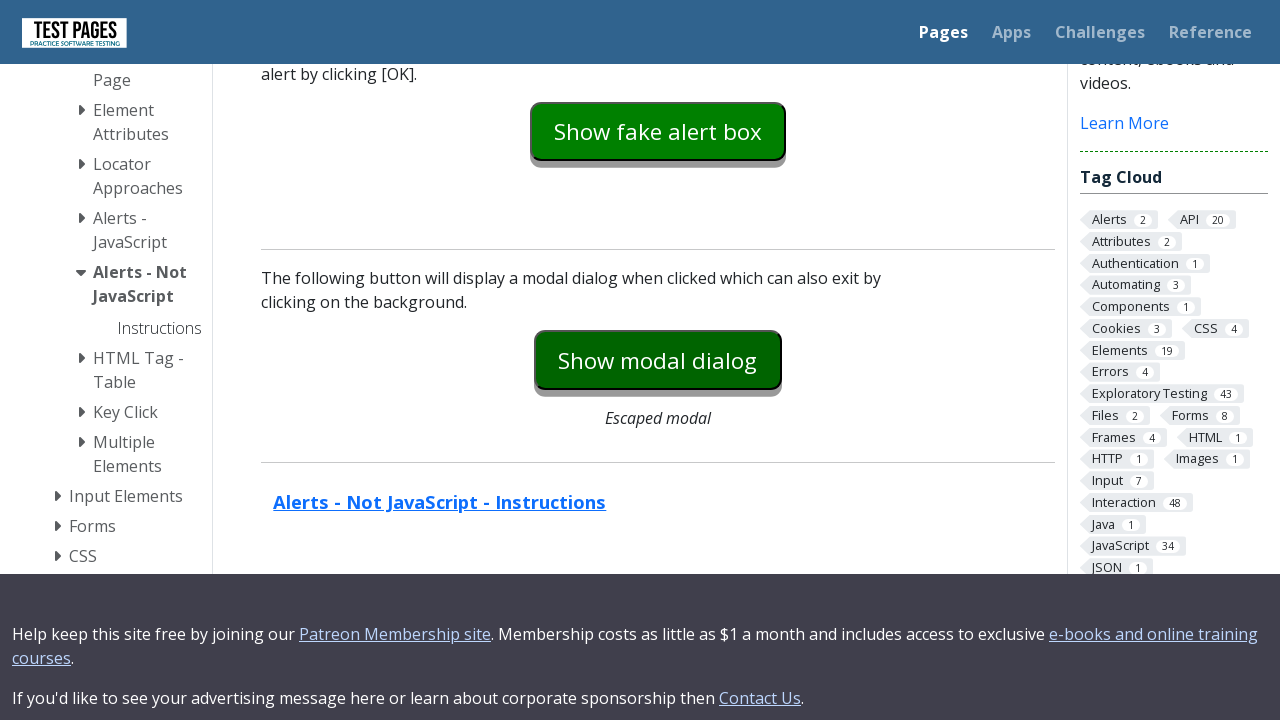